Navigates to a live streaming page on PandaLive and waits for the page content to load.

Starting URL: https://www.pandalive.co.kr/live/play/siveriness00

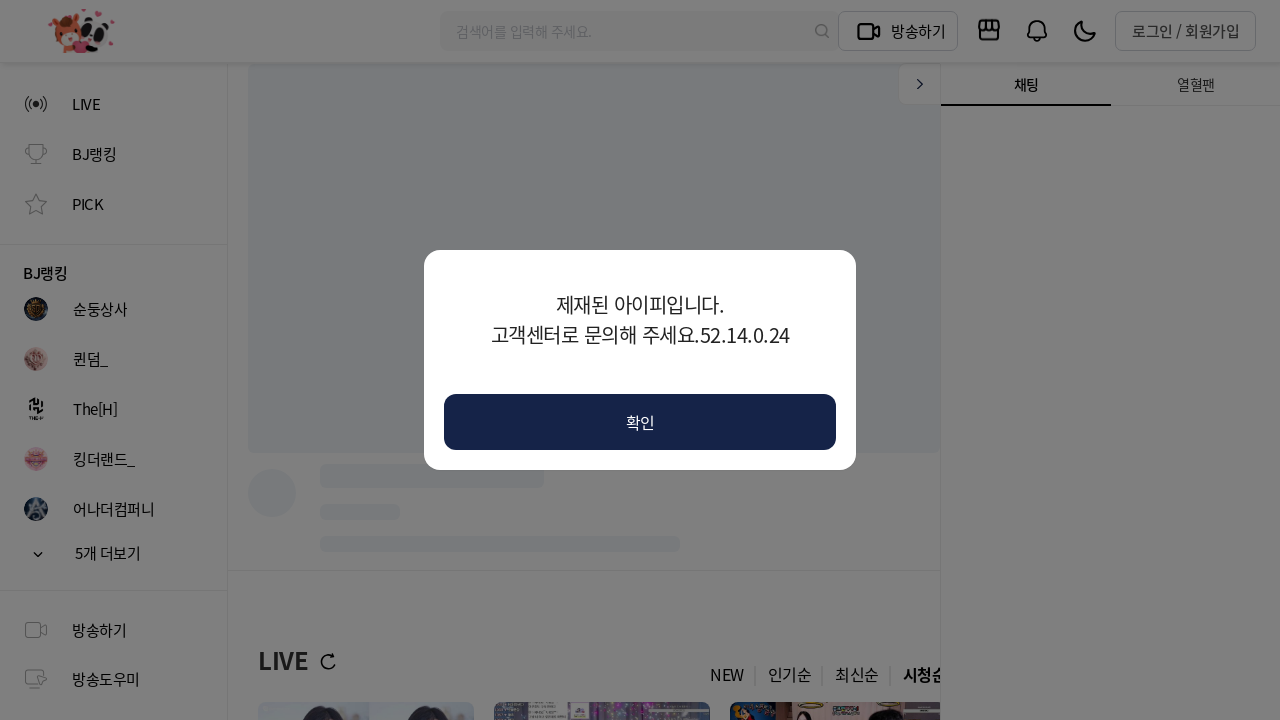

Navigated to PandaLive streaming page for siveriness00
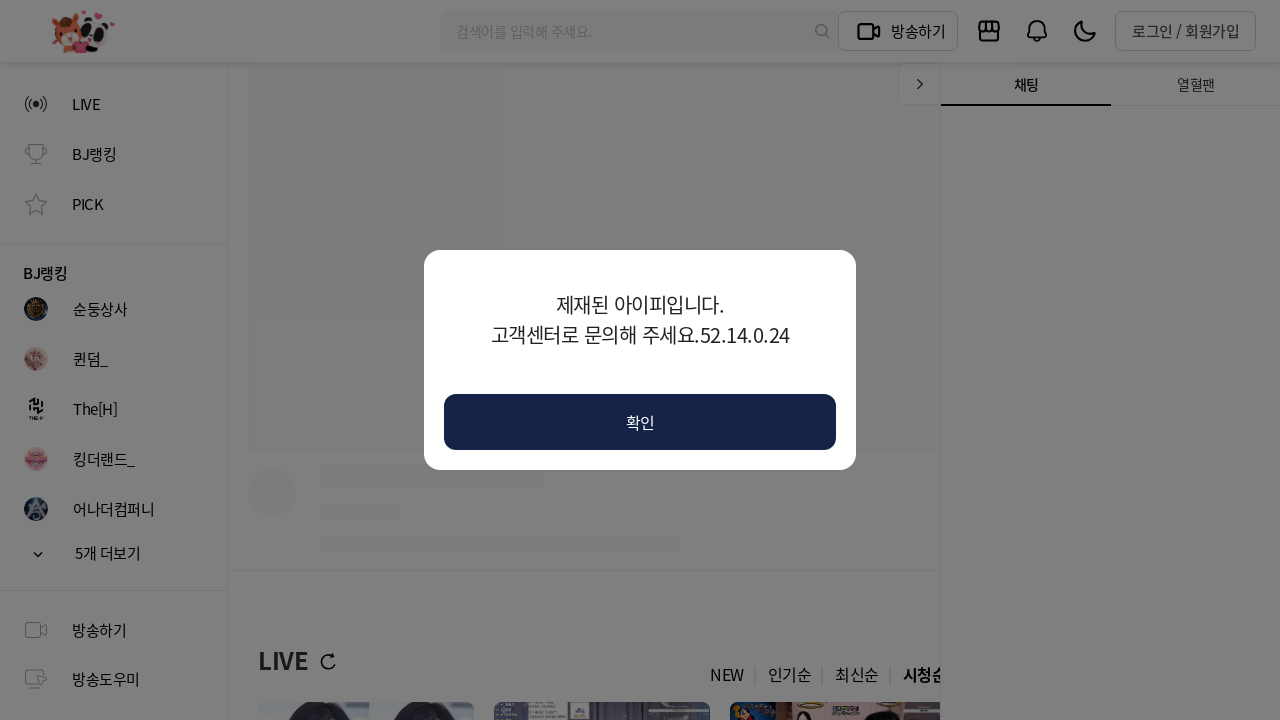

Page content loaded - network activity idle
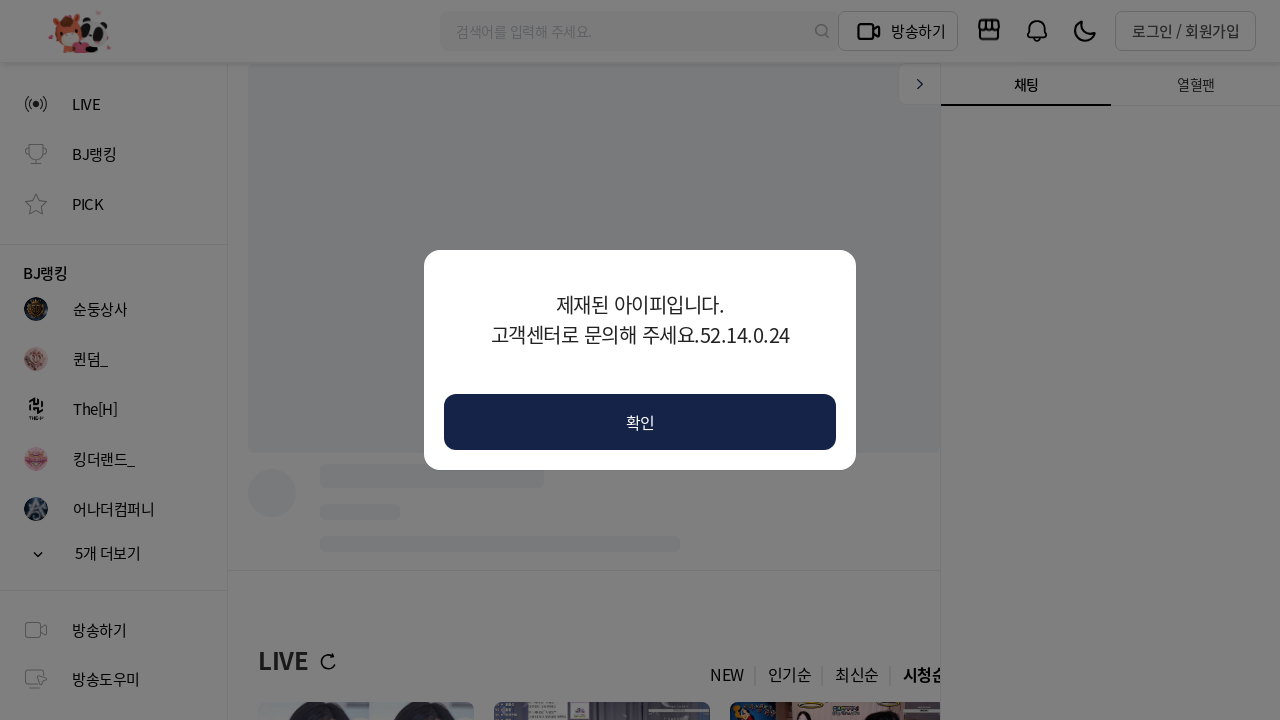

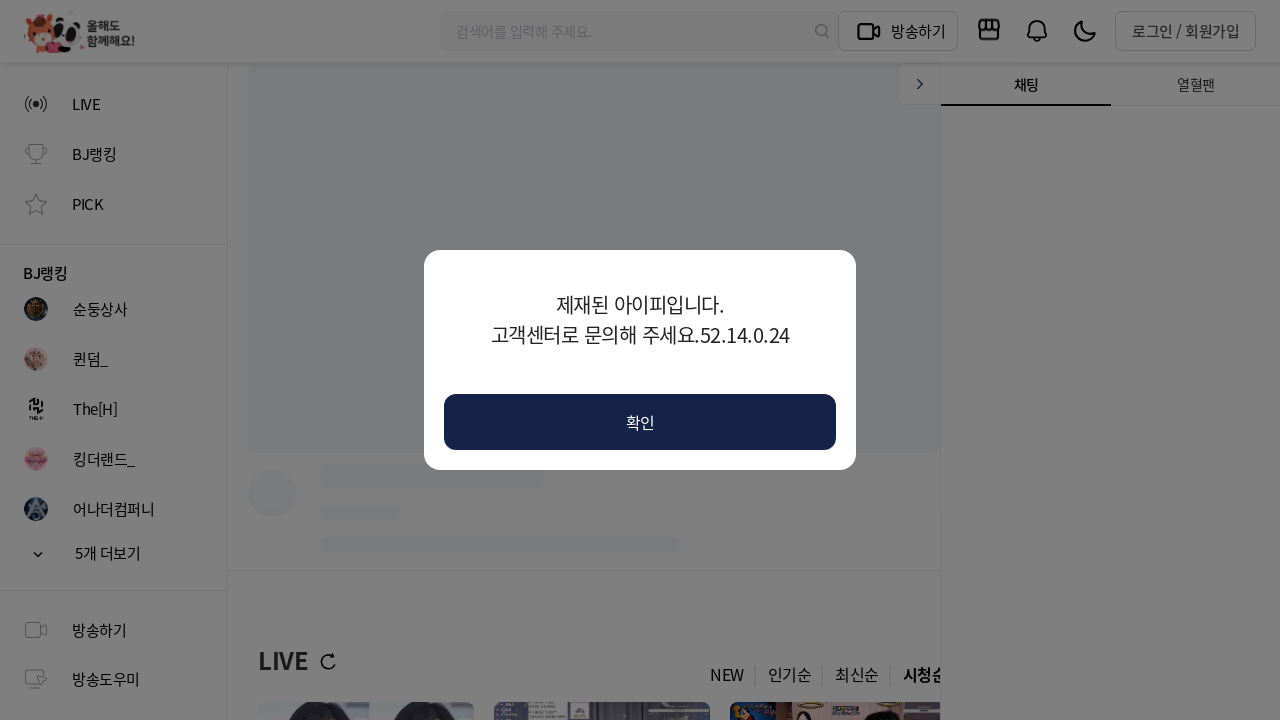